Tests mouse and keyboard operations by filling a first name field, selecting the text with double-click, copying it with Ctrl+C, then pasting it into the last name field with Ctrl+V.

Starting URL: http://demo.automationtesting.in/Register.html

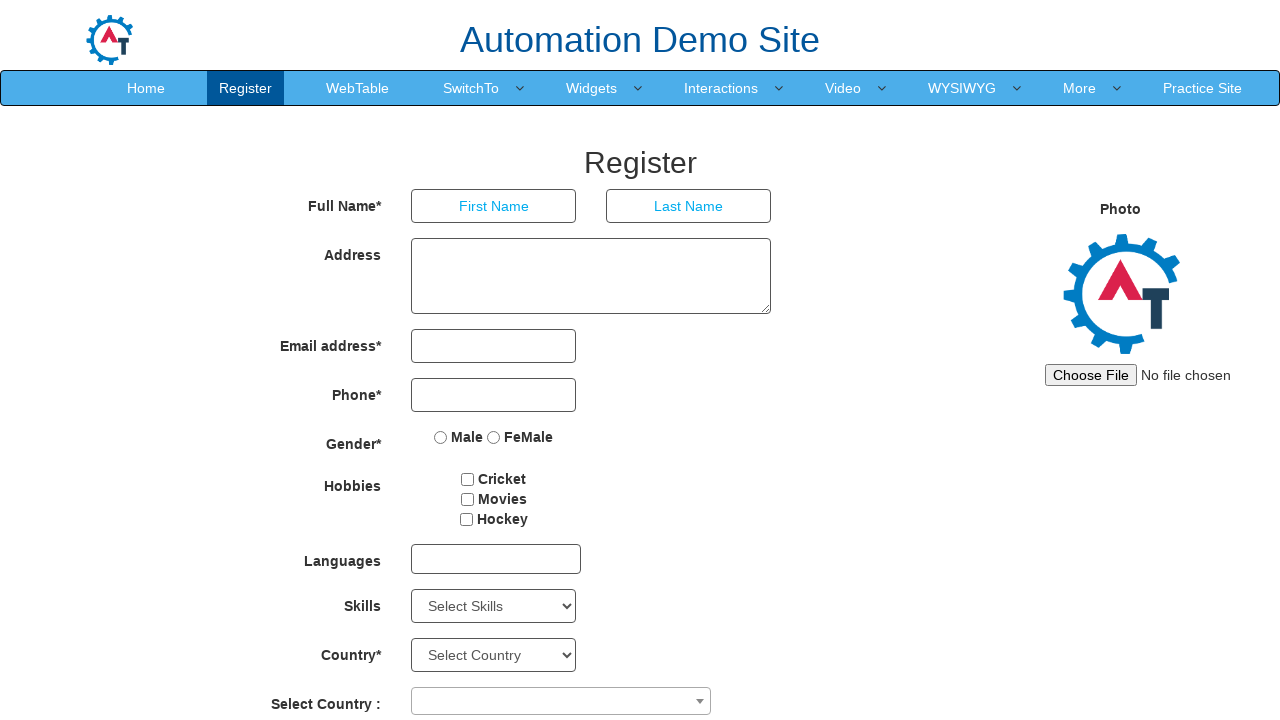

Filled first name field with 'admin' on input[placeholder='First Name']
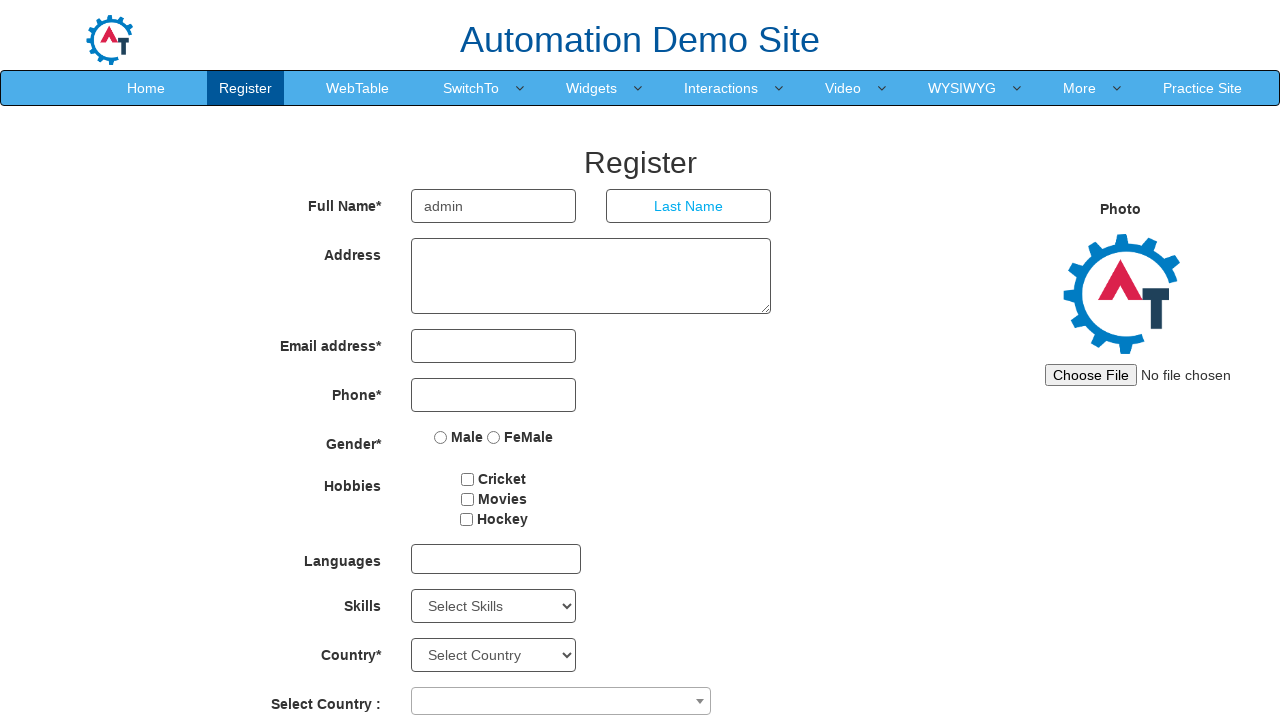

Double-clicked first name field to select all text at (494, 206) on input[placeholder='First Name']
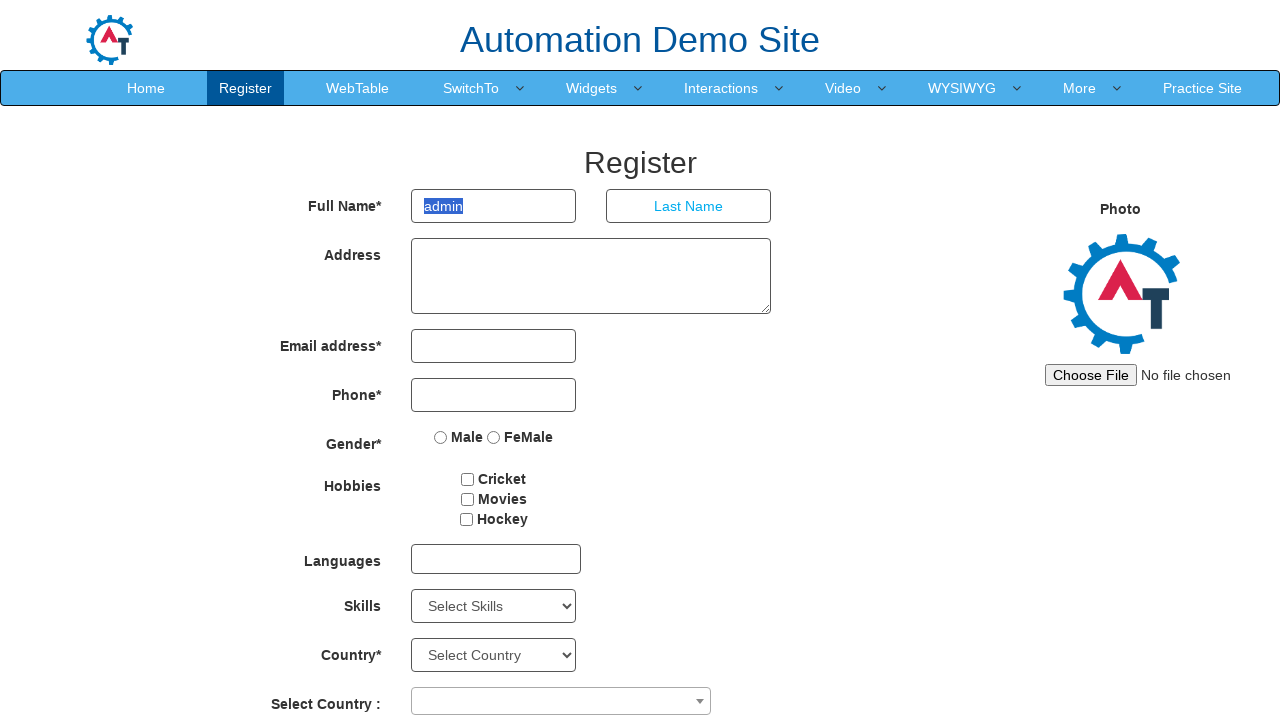

Copied selected text using Ctrl+C
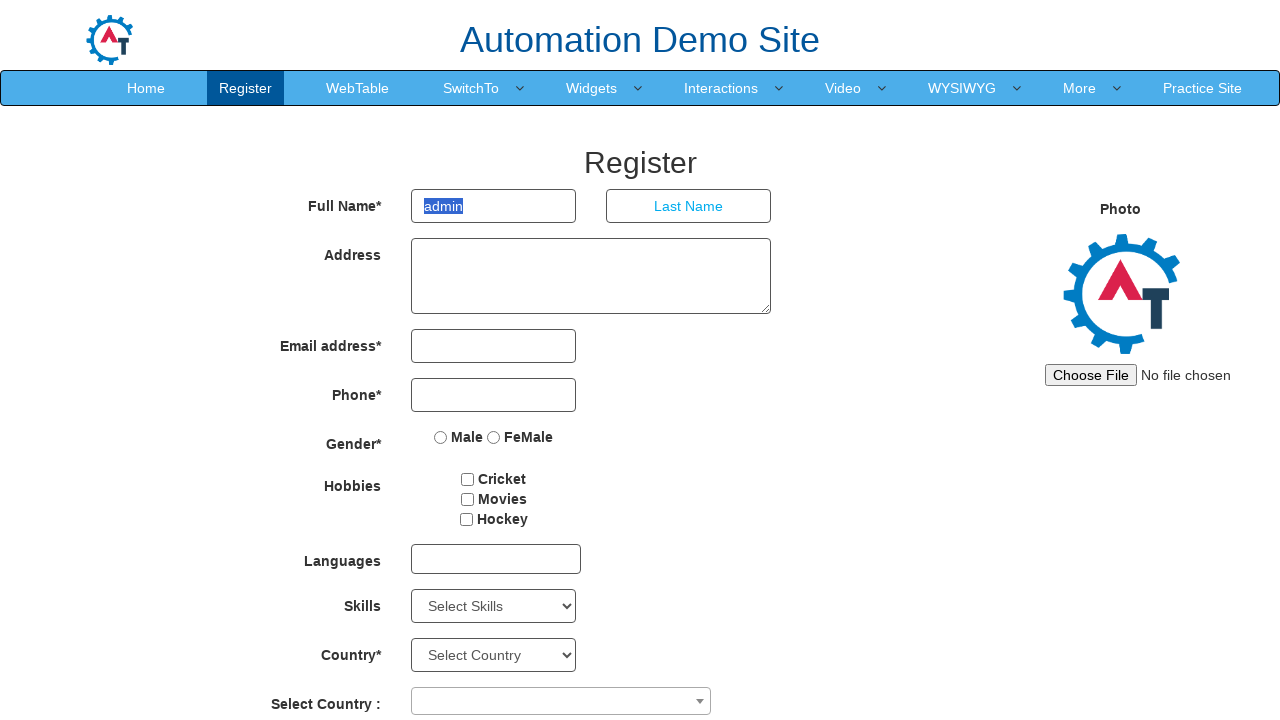

Clicked on last name field at (689, 206) on input[placeholder='Last Name']
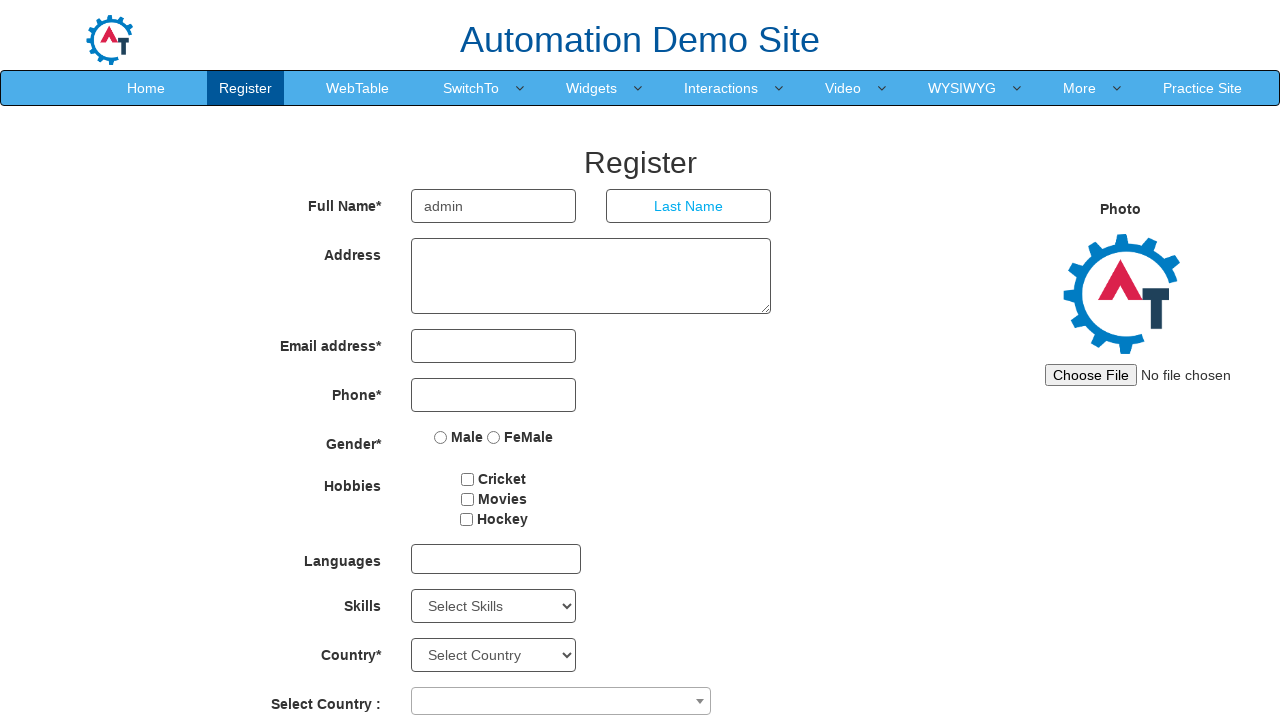

Pasted copied text into last name field using Ctrl+V
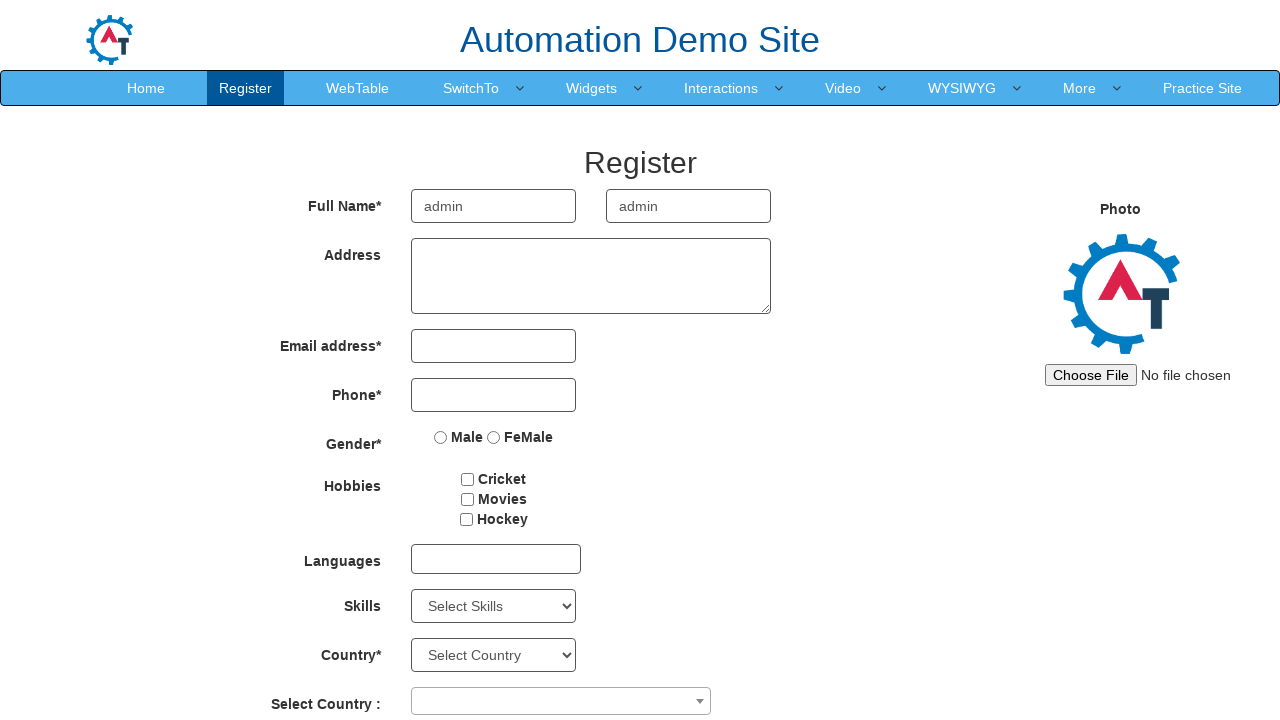

Waited 500ms for paste operation to complete
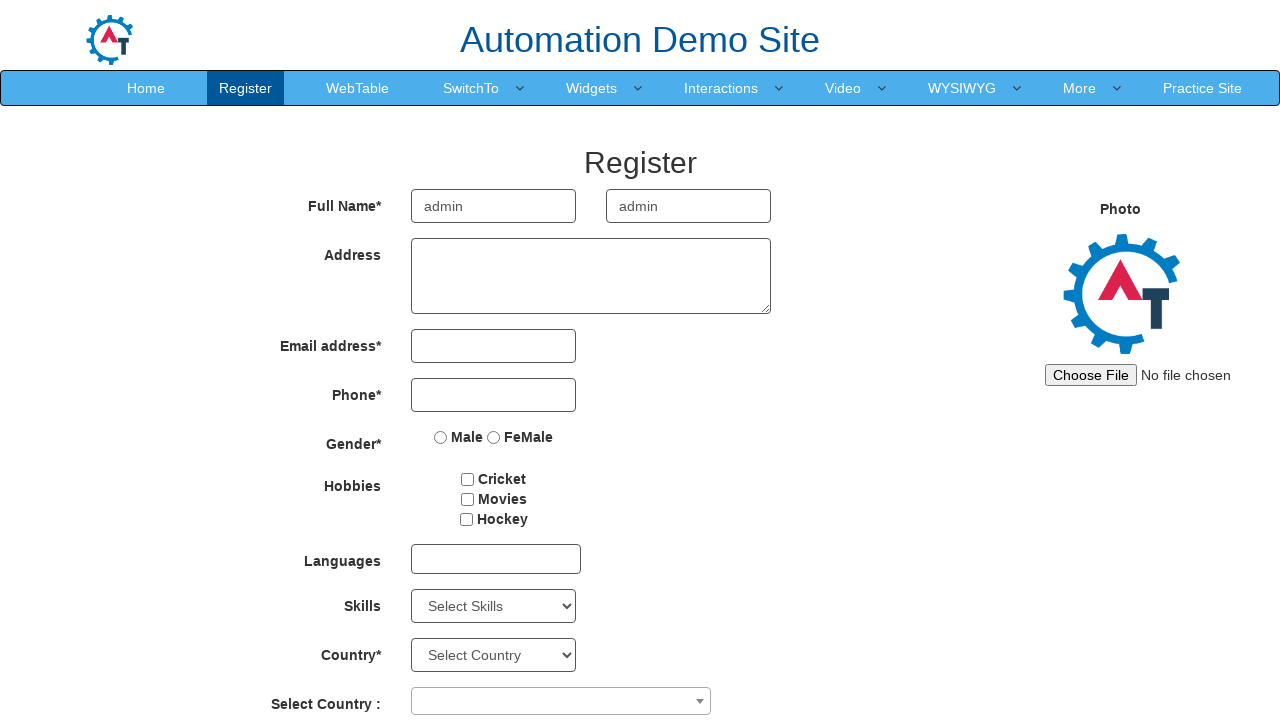

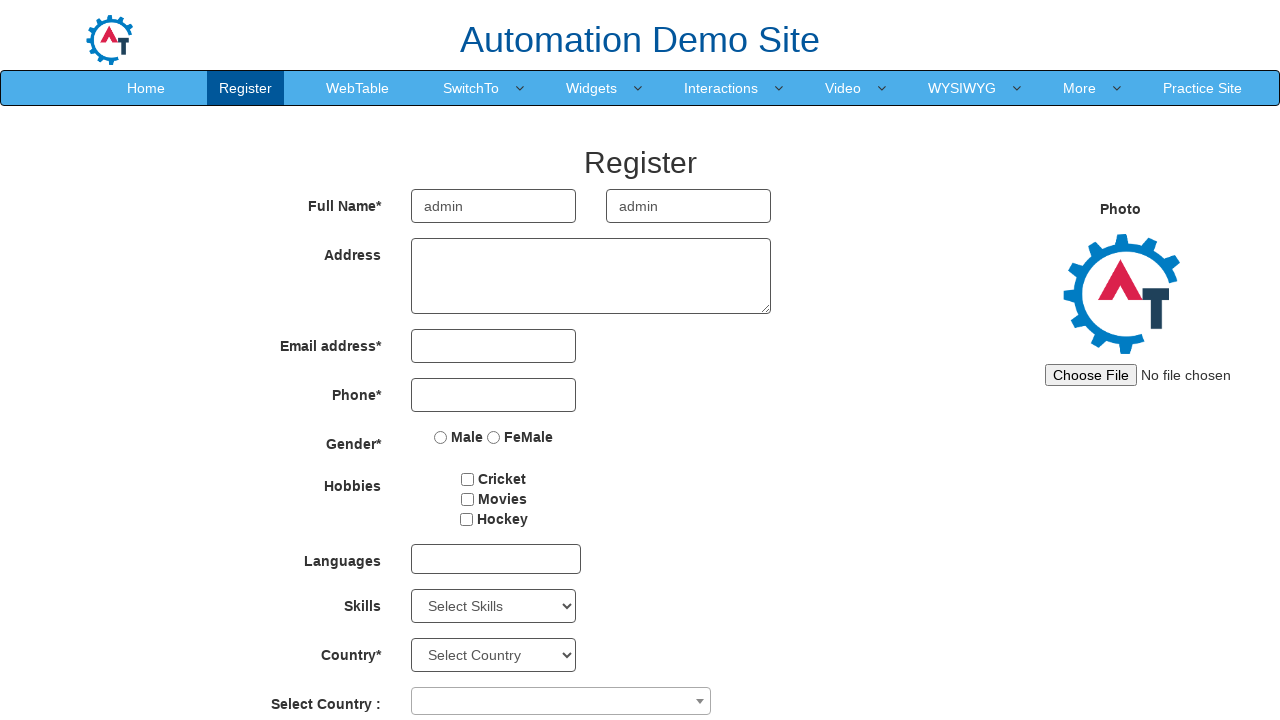